Tests the selection state of radio buttons and checkboxes by clicking them and verifying their selected state, including toggling checkbox selection

Starting URL: https://automationfc.github.io/basic-form/index.html

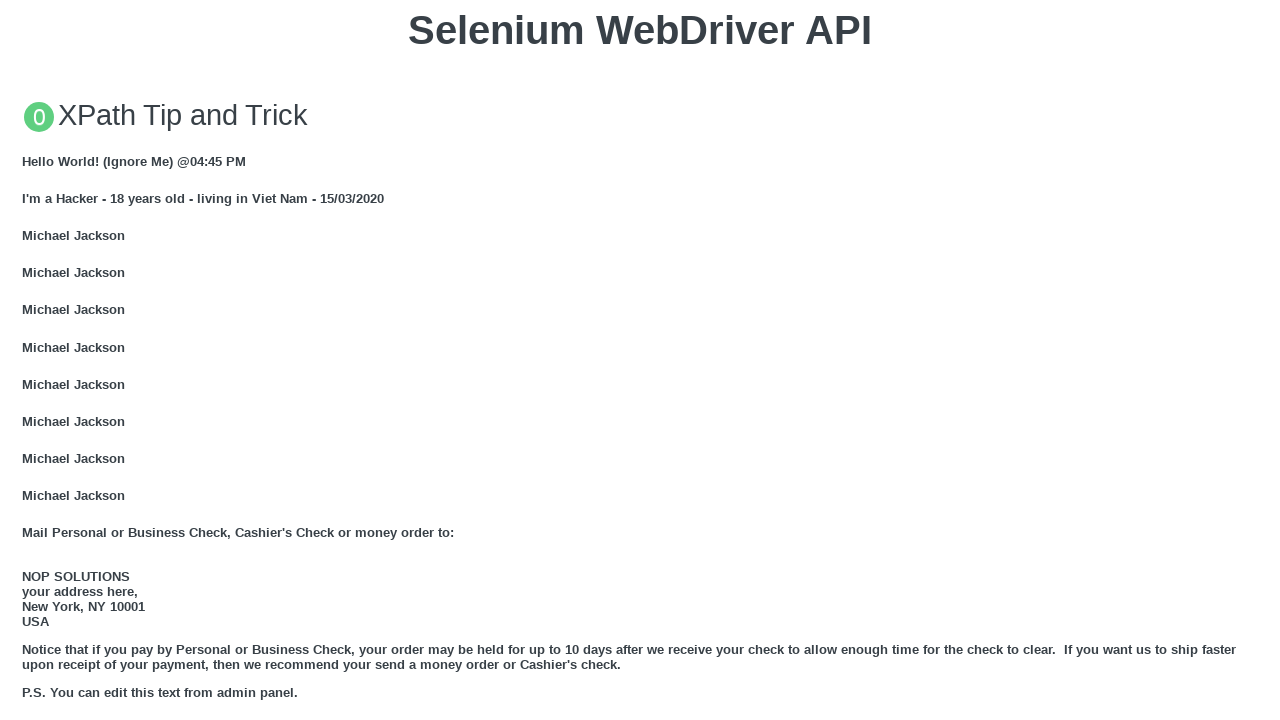

Reloaded page to reset state
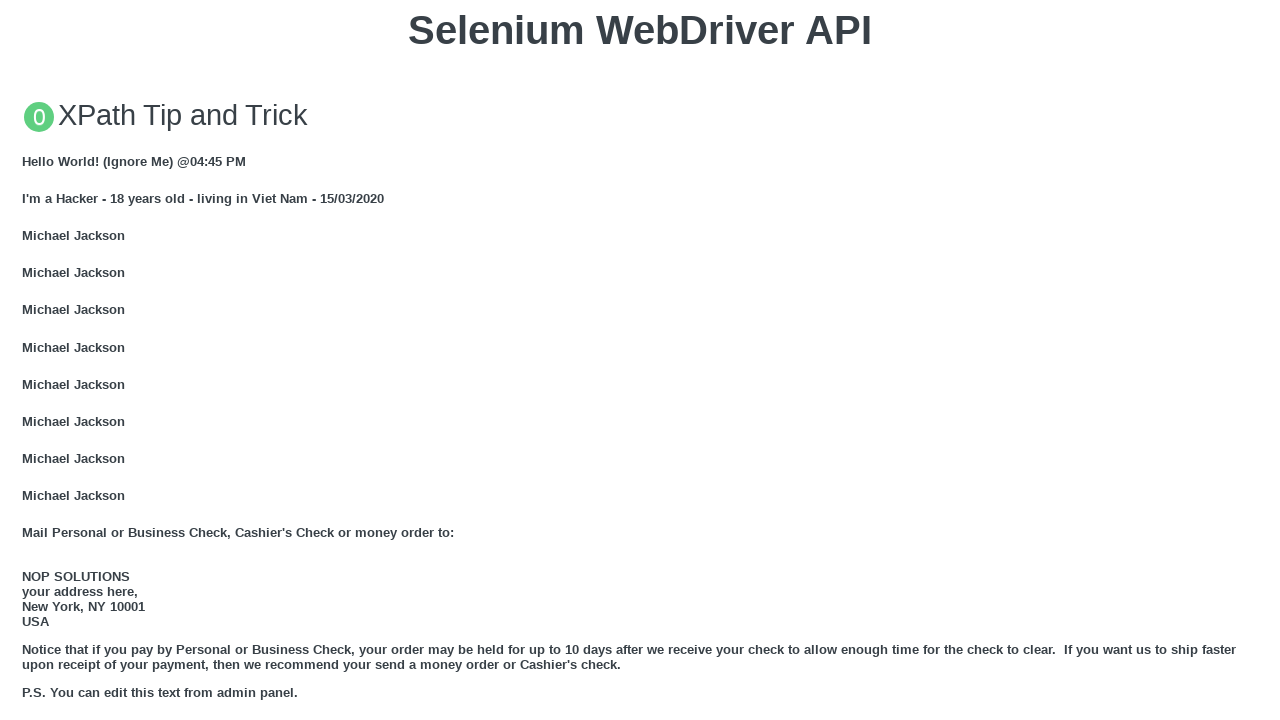

Clicked 'under 18' radio button at (28, 360) on input#under_18
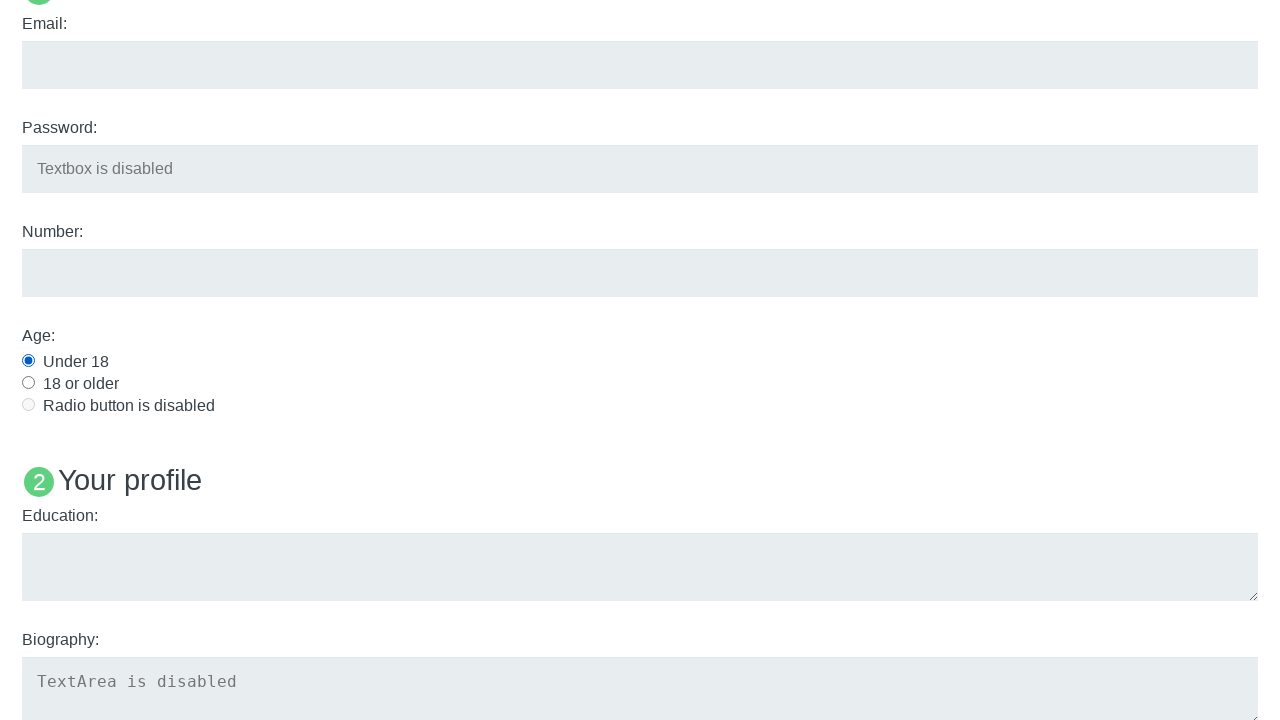

Clicked Java checkbox at (28, 361) on input#java
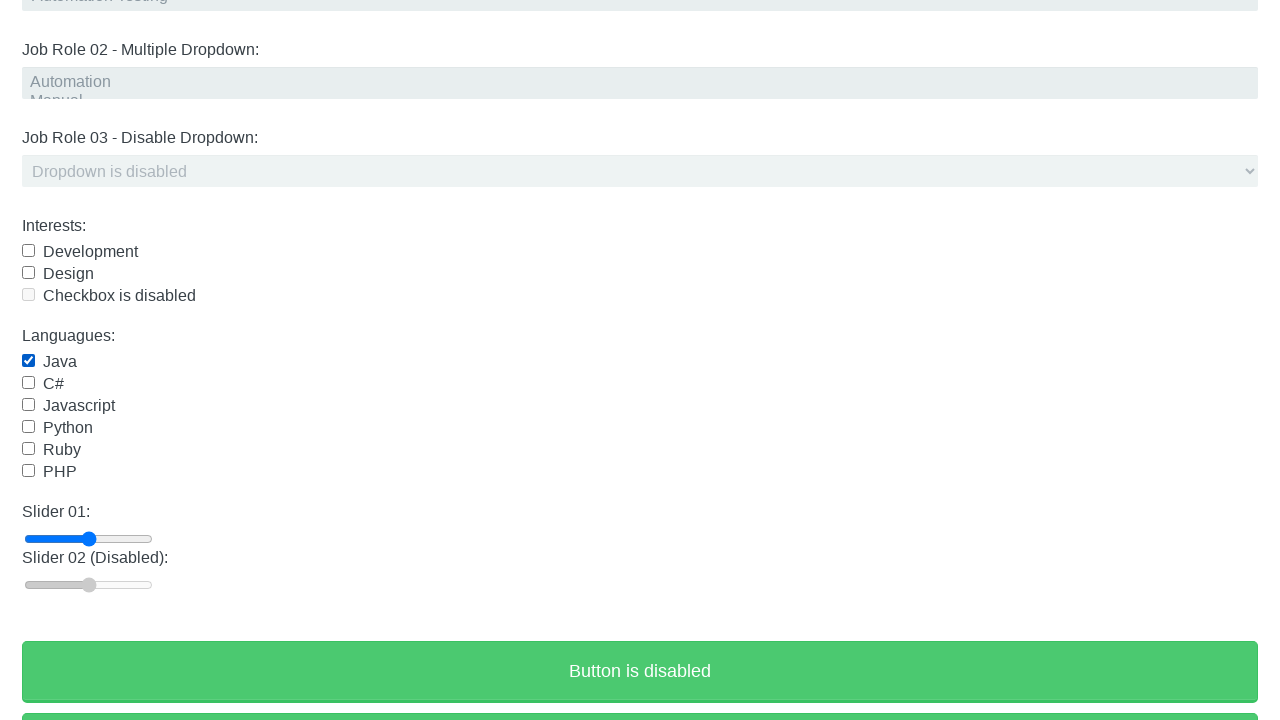

Verified 'under 18' radio button is selected
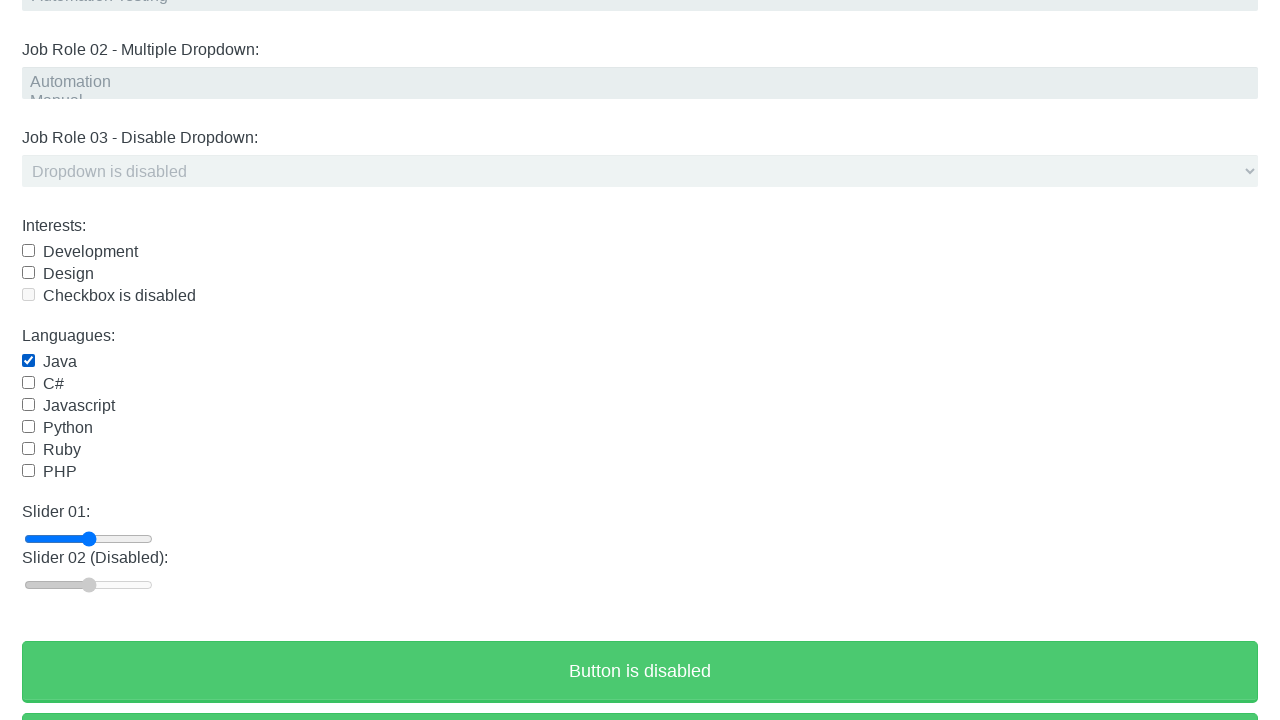

Verified Java checkbox is selected
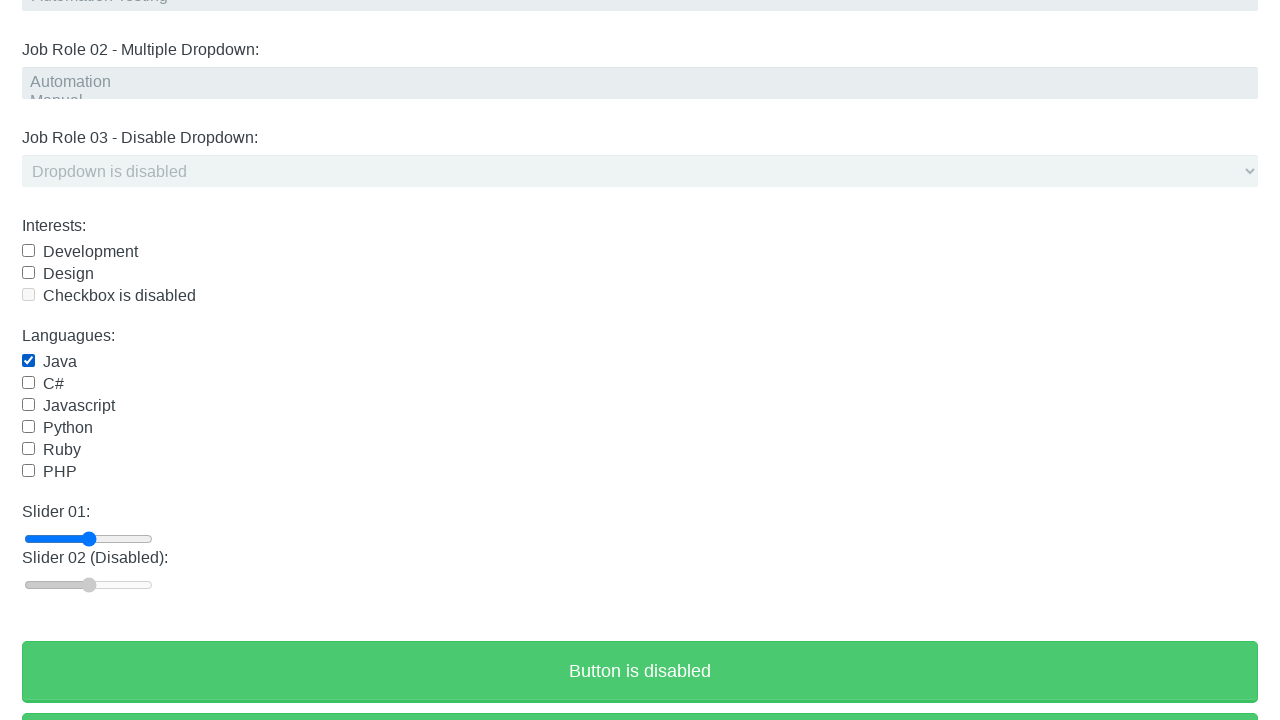

Clicked 'under 18' radio button again at (28, 360) on input#under_18
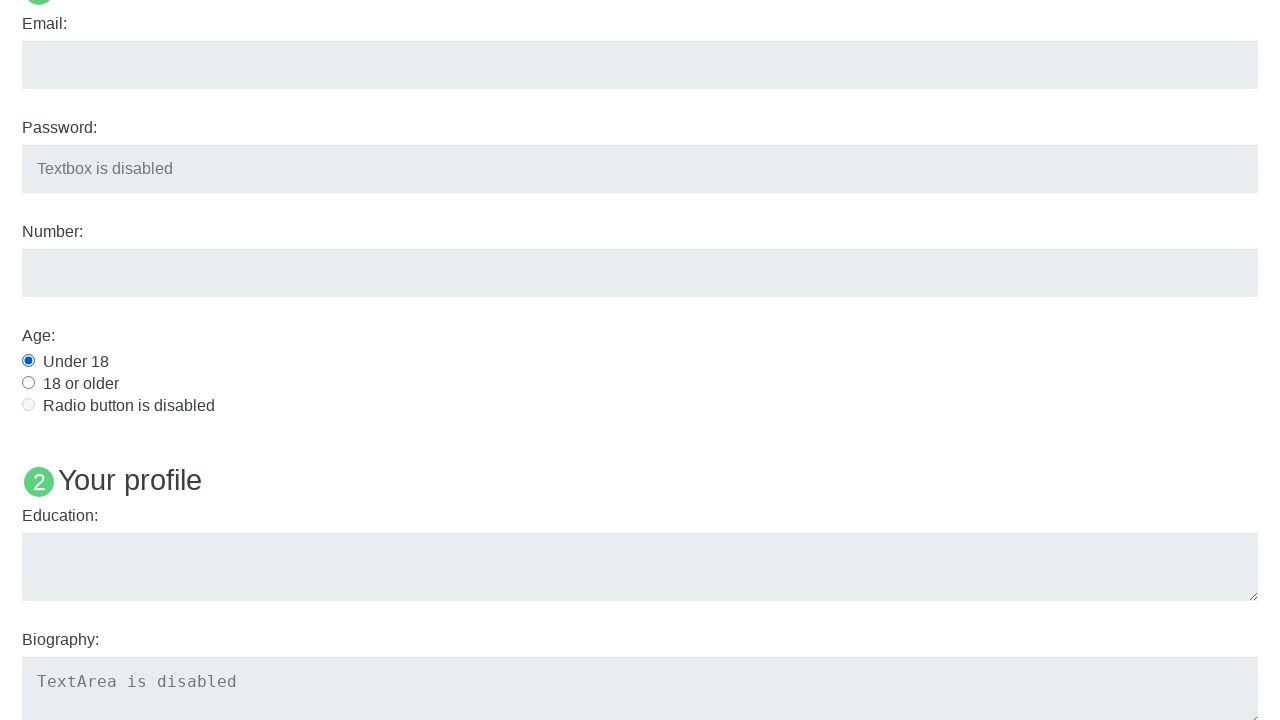

Clicked Java checkbox again to toggle it off at (28, 361) on input#java
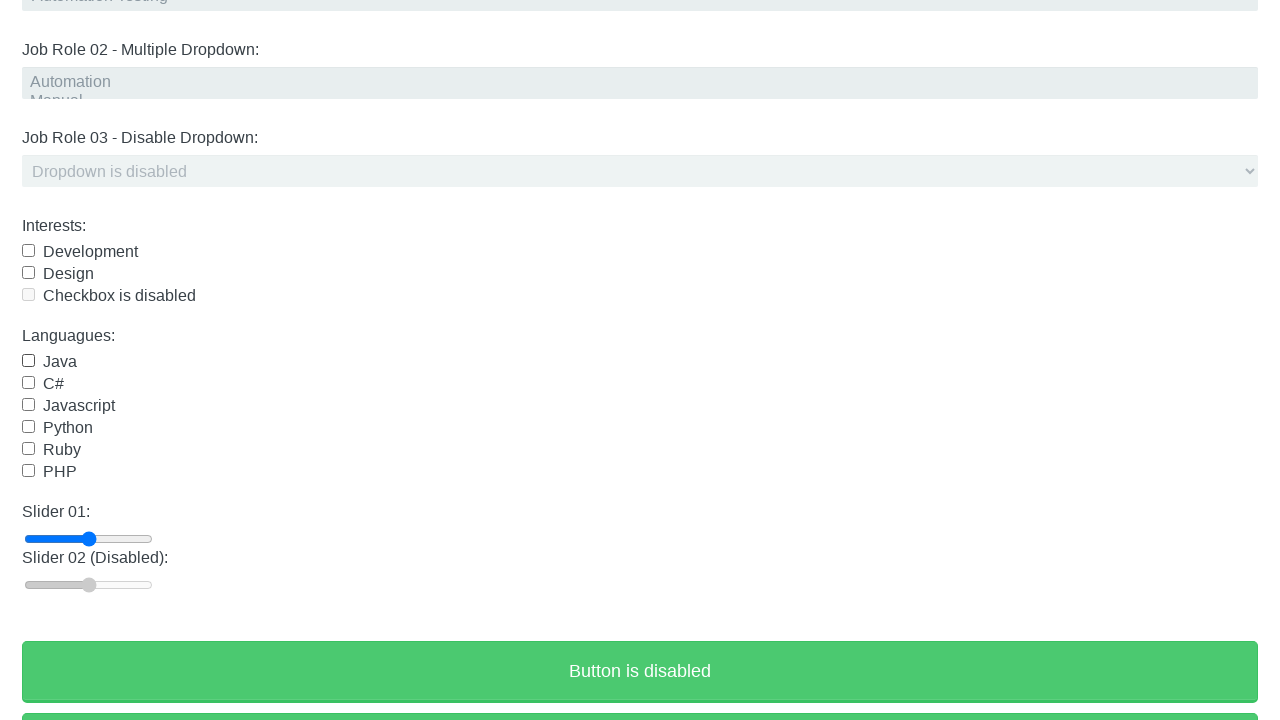

Verified Java checkbox is now deselected
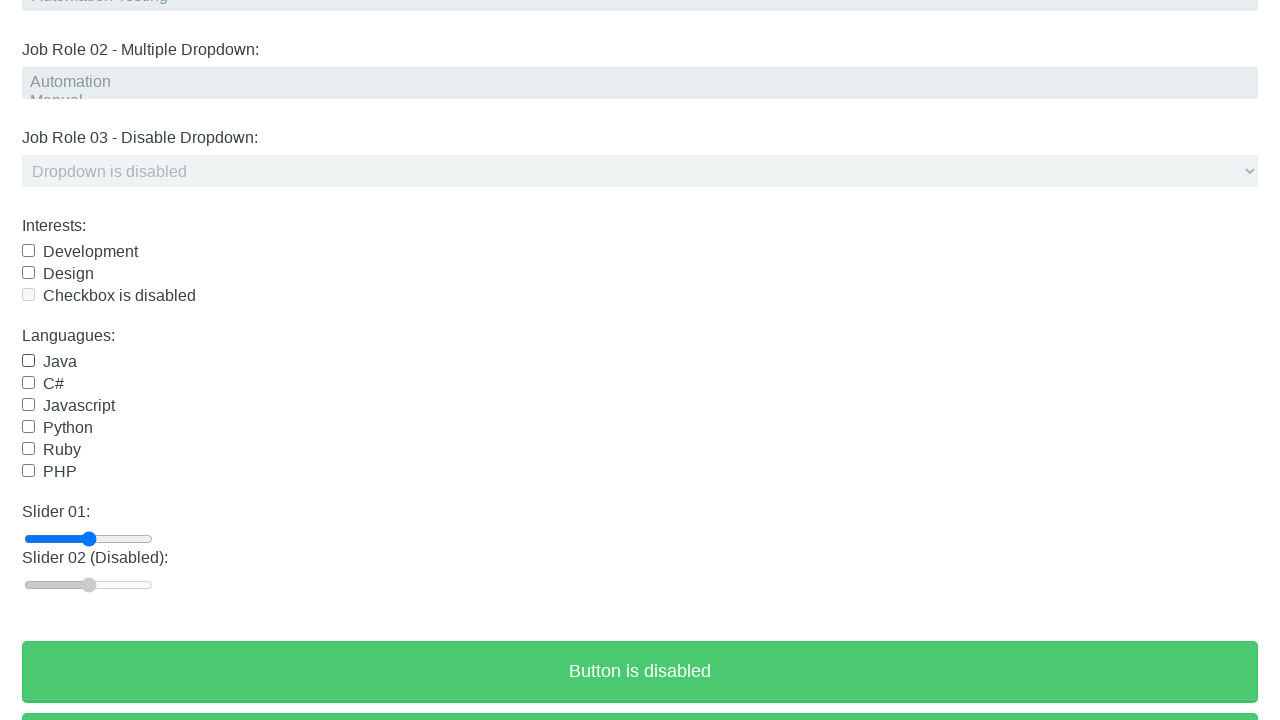

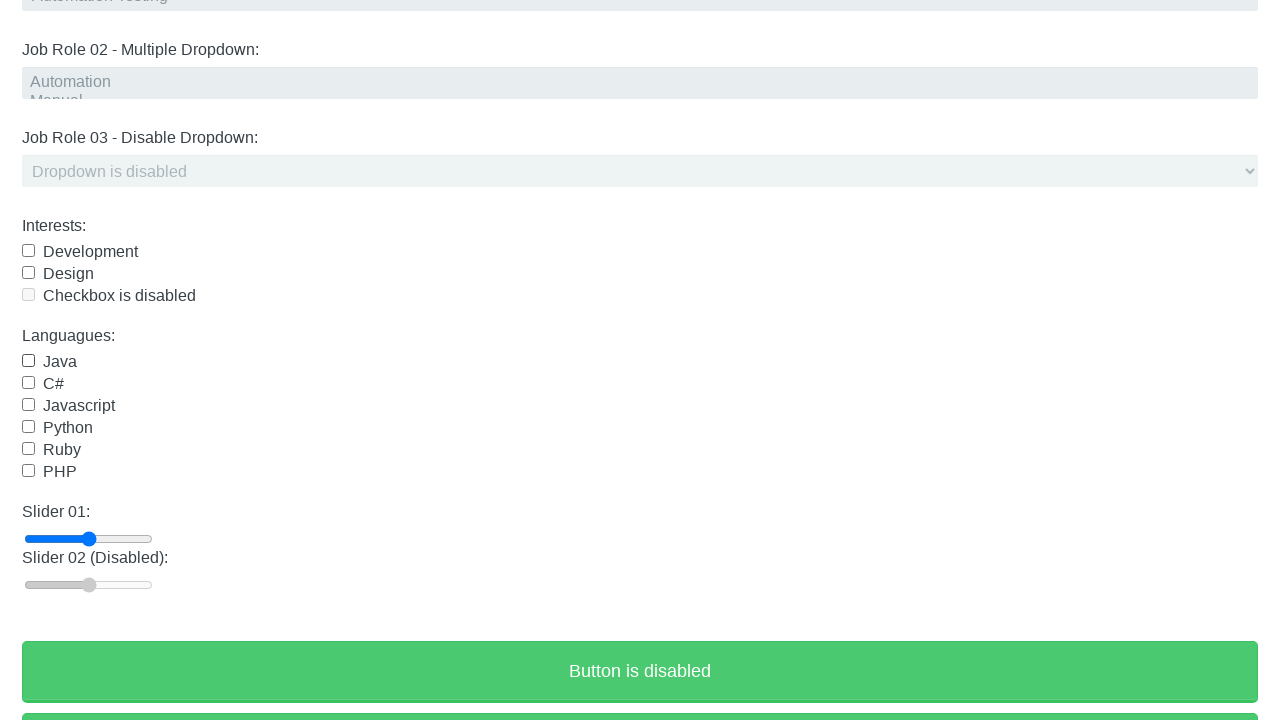